Verifies the website title matches the expected company title with tagline

Starting URL: http://cogniance.com

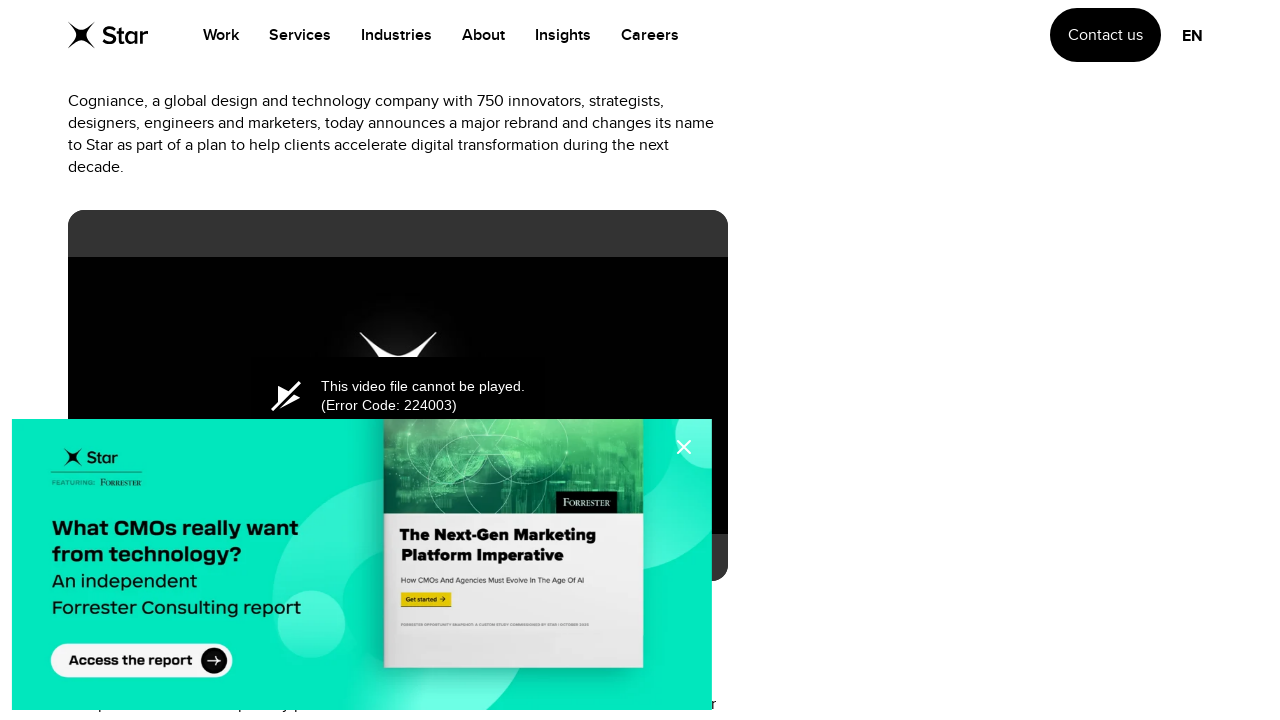

Waited for page to reach domcontentloaded state
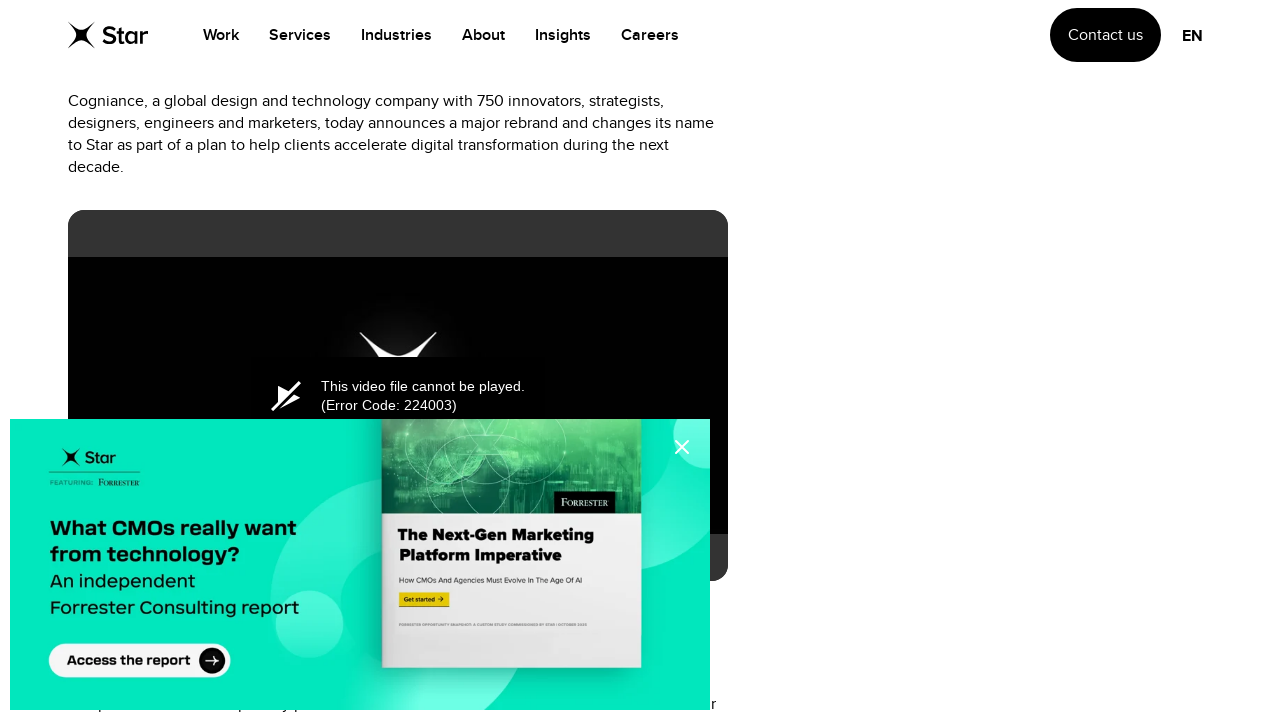

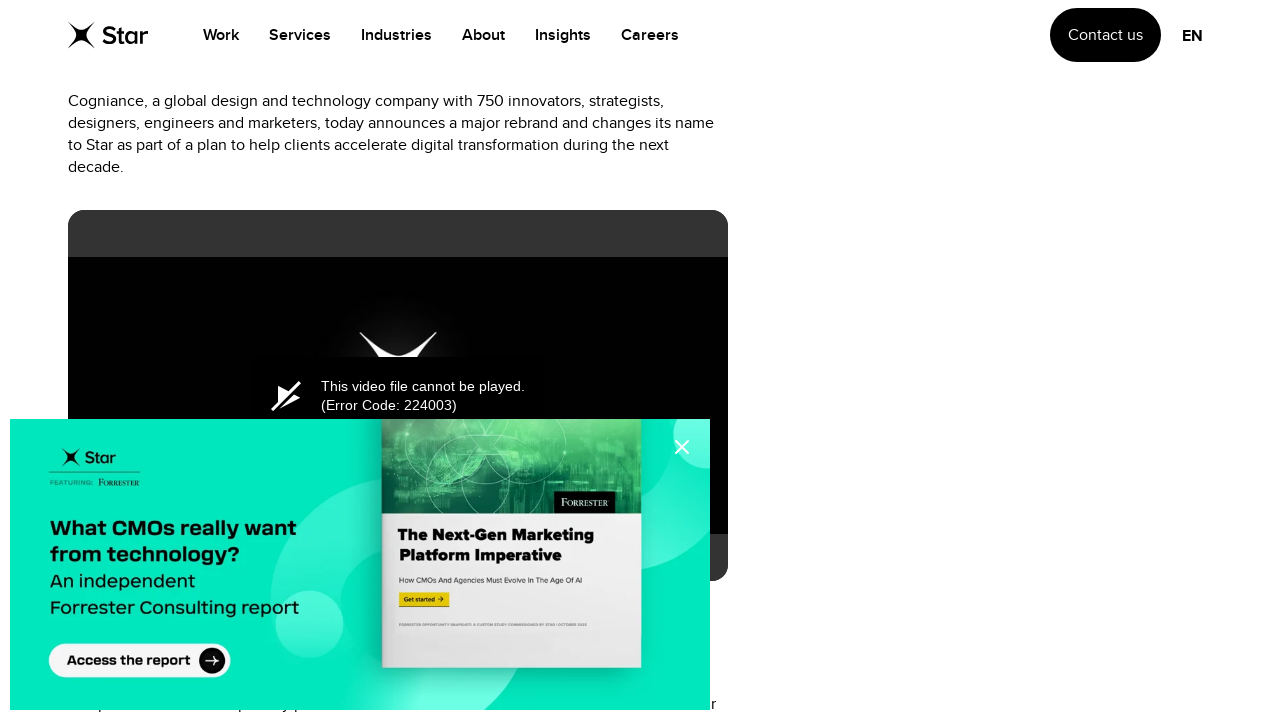